Fills out a registration form with personal details including name, address, email, phone number, gender selection, and city from a dropdown, then submits the form.

Starting URL: https://demo.automationtesting.in/Register.html

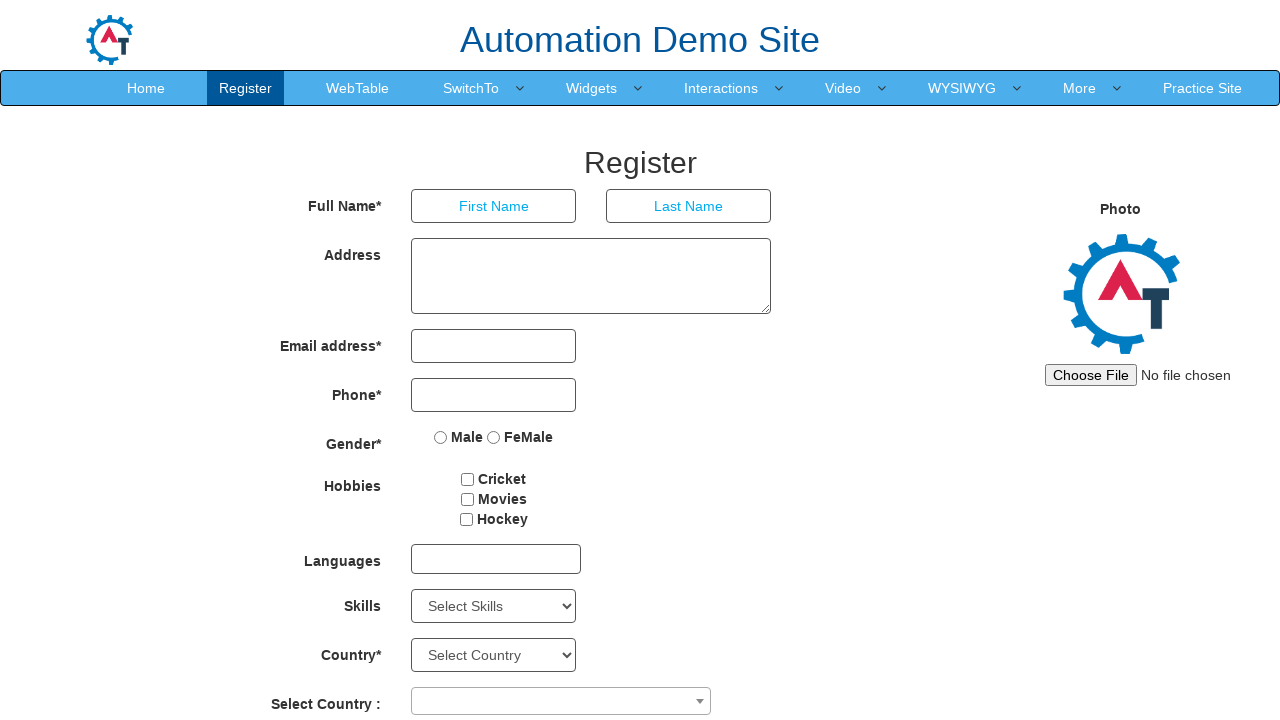

Scrolled to bottom of registration page
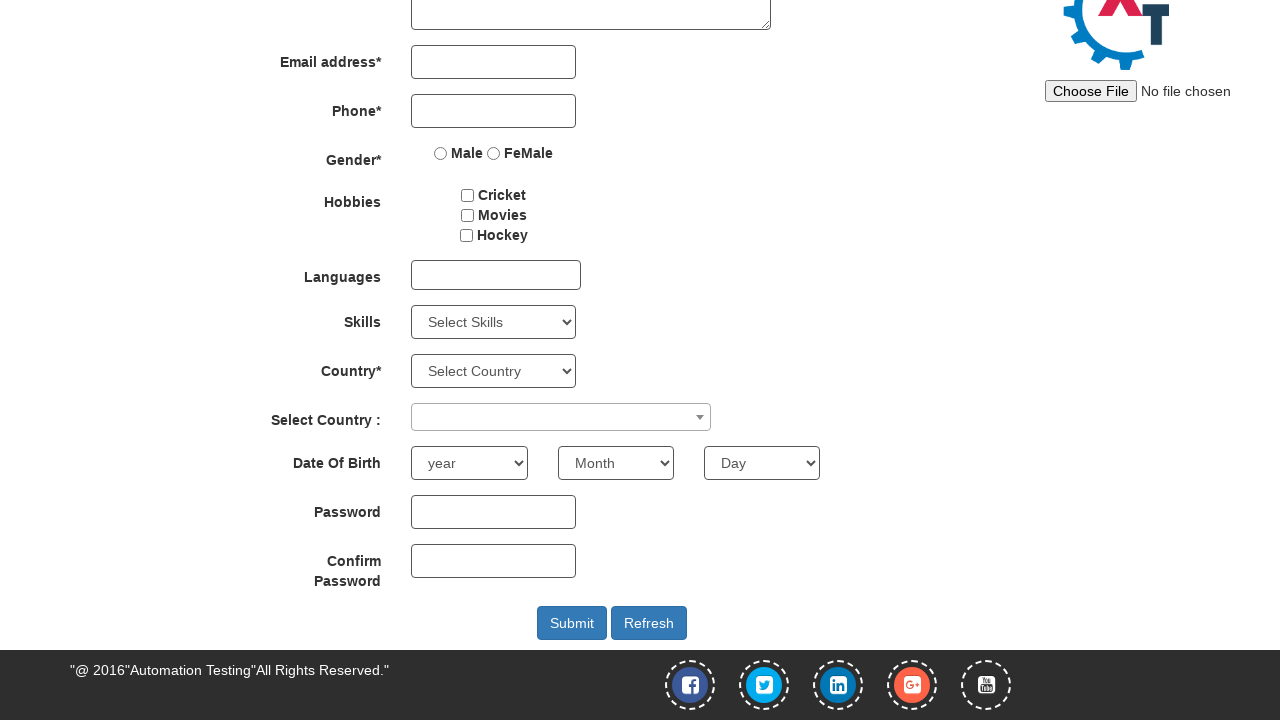

Filled first name field with 'Marcus' on input[placeholder='First Name']
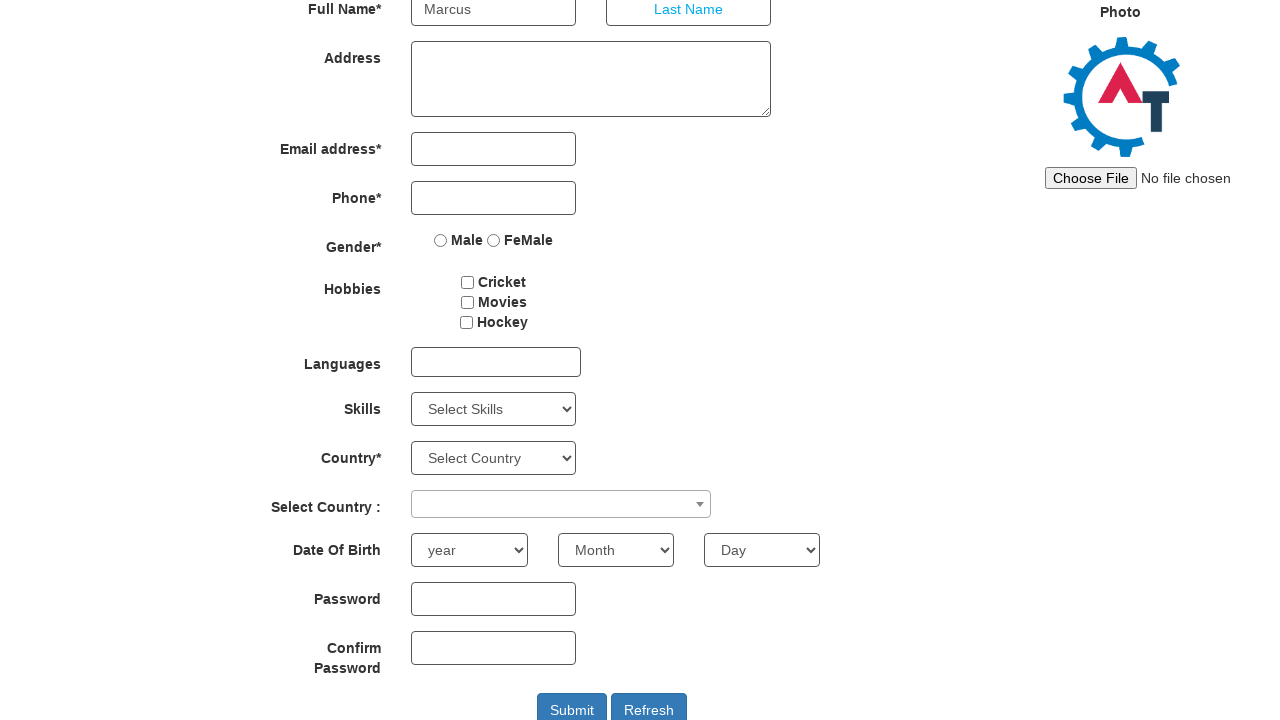

Filled last name field with 'Thompson' on input[placeholder='Last Name']
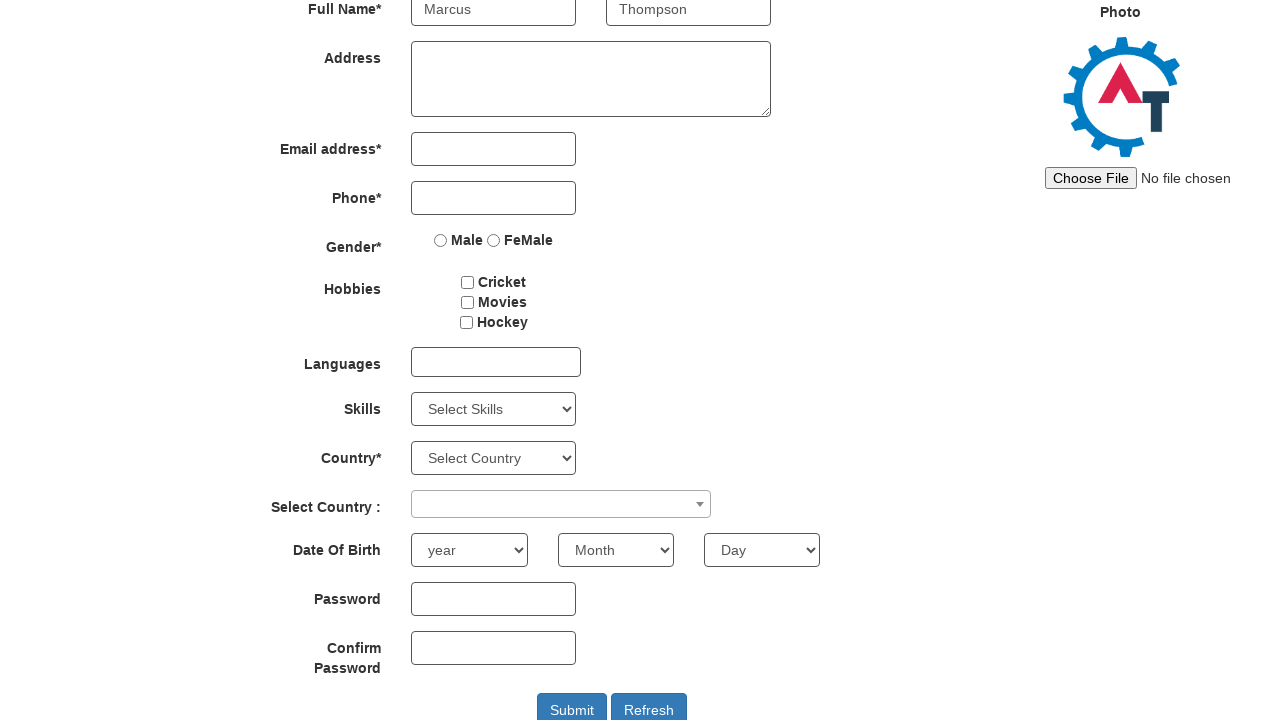

Address field became visible
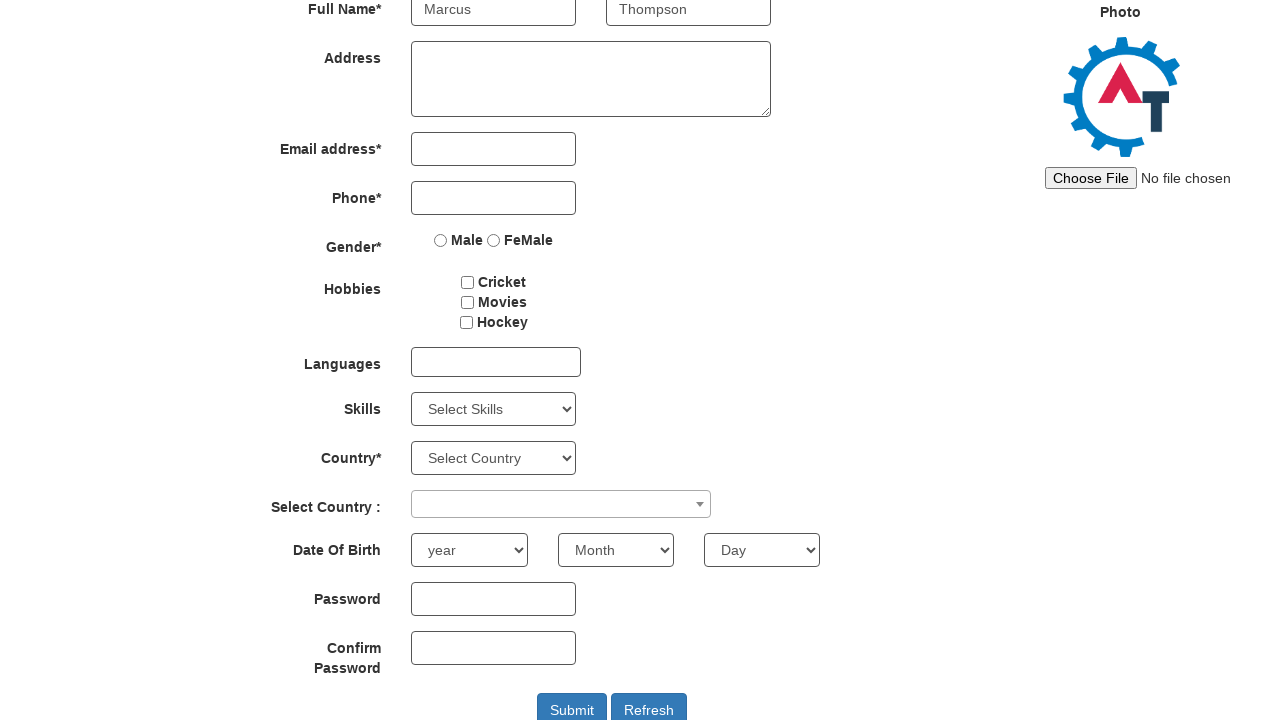

Filled address field with '456 Oak Street, Suite 12' on textarea[ng-model='Adress']
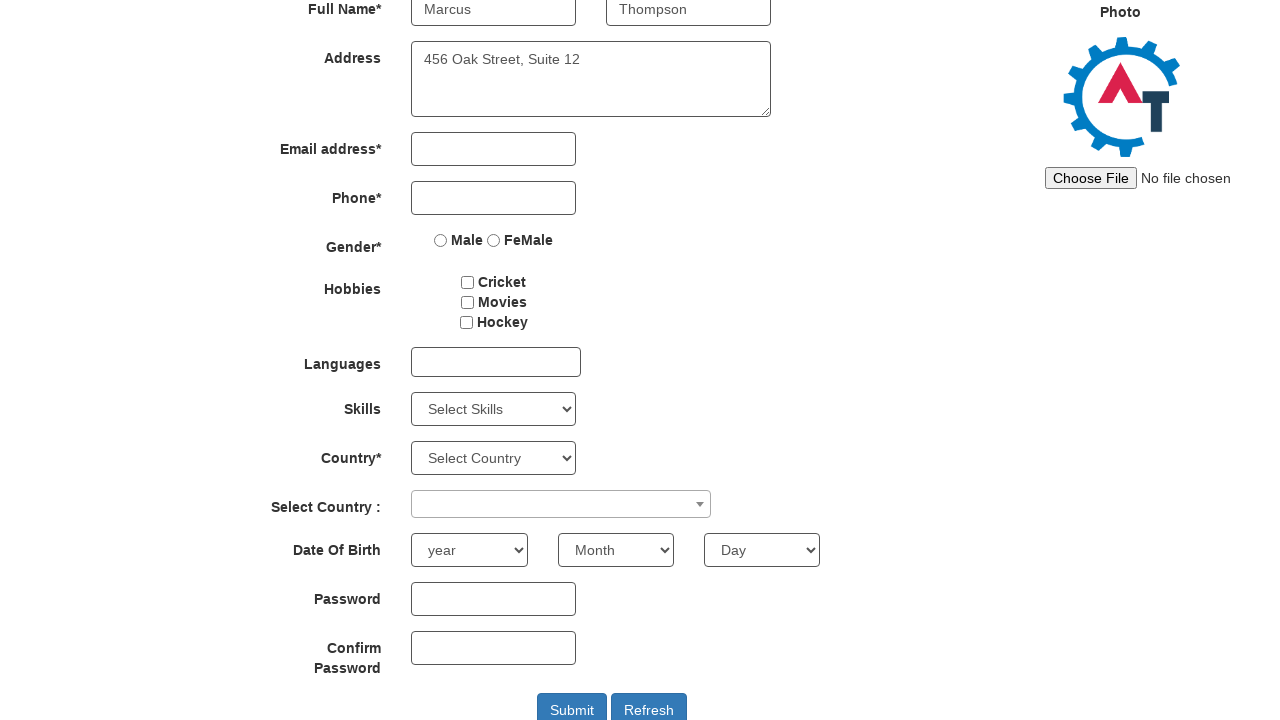

Filled email field with 'marcus.thompson@example.com' on input[type='email']
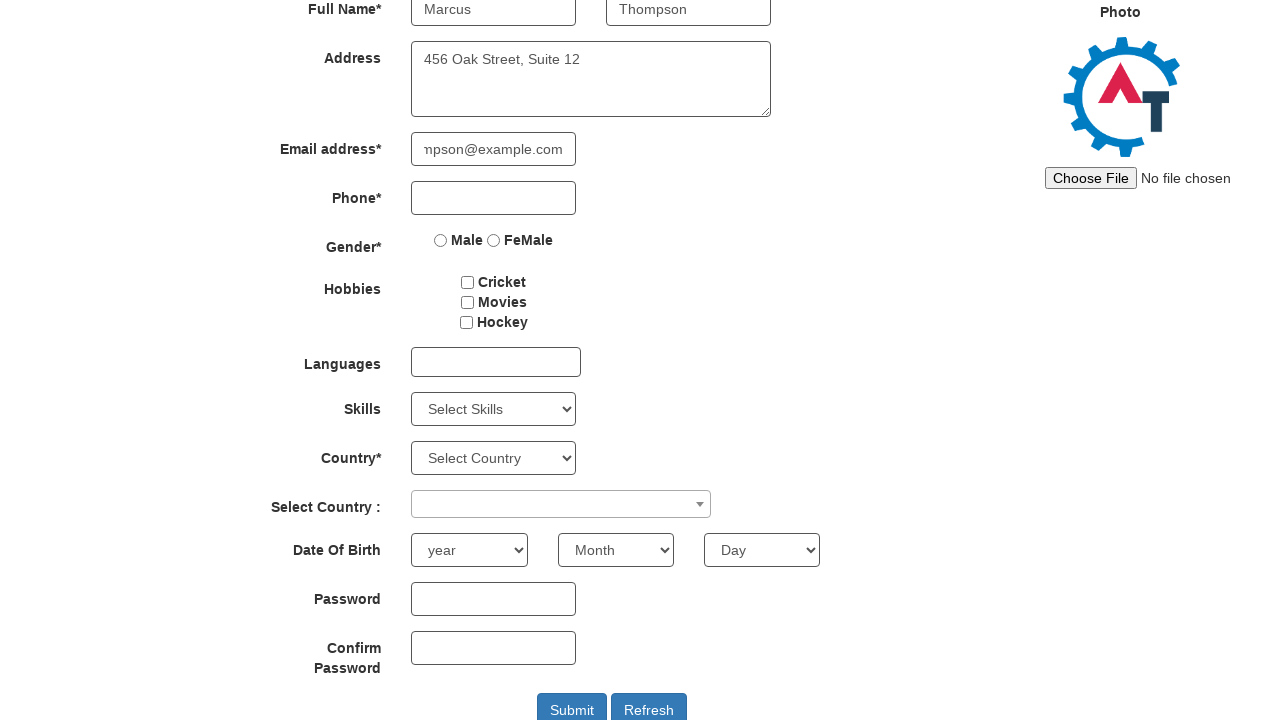

Filled phone number field with '555-867-5309' on input[type='tel']
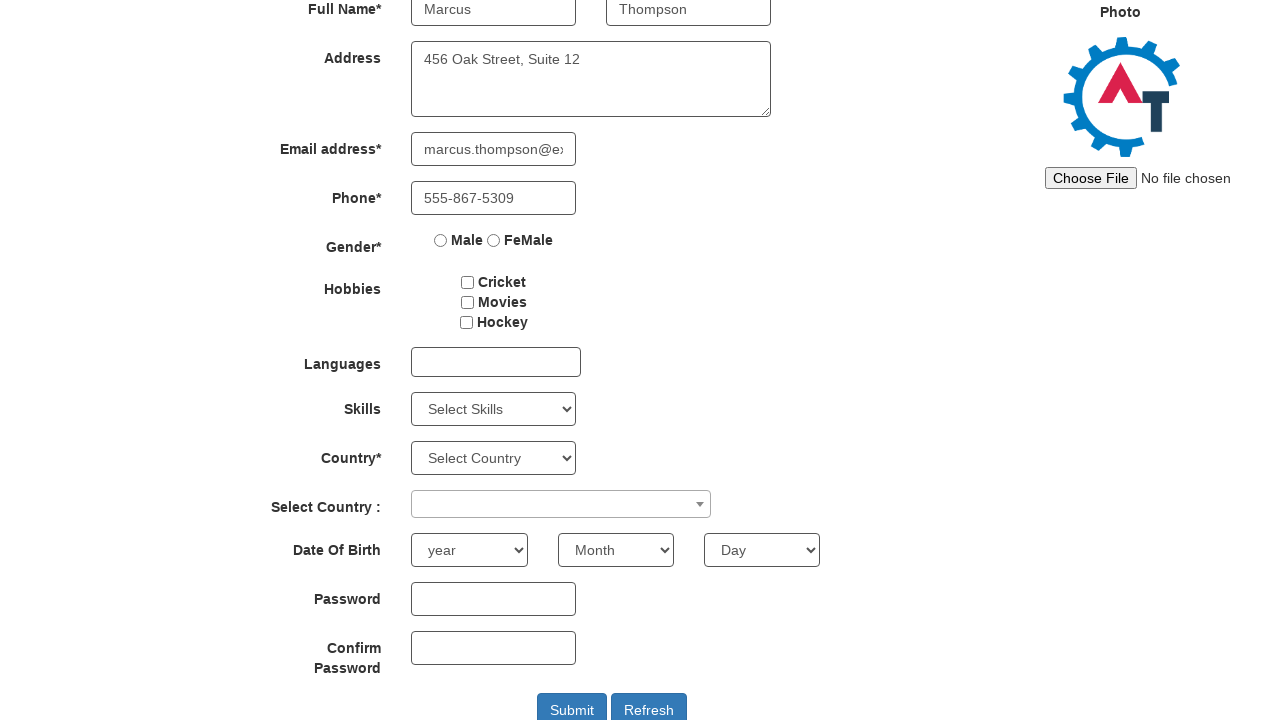

Gender selection radio button became visible
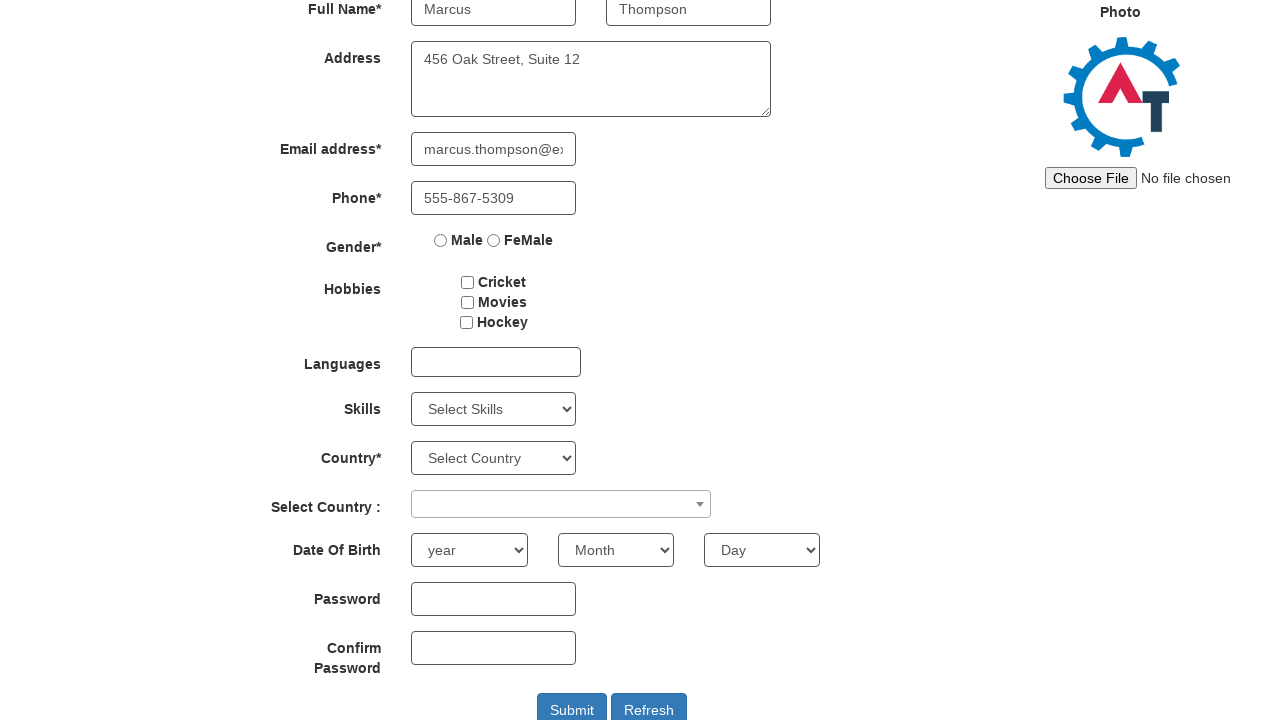

Selected 'Female' gender option at (494, 240) on input[value='FeMale']
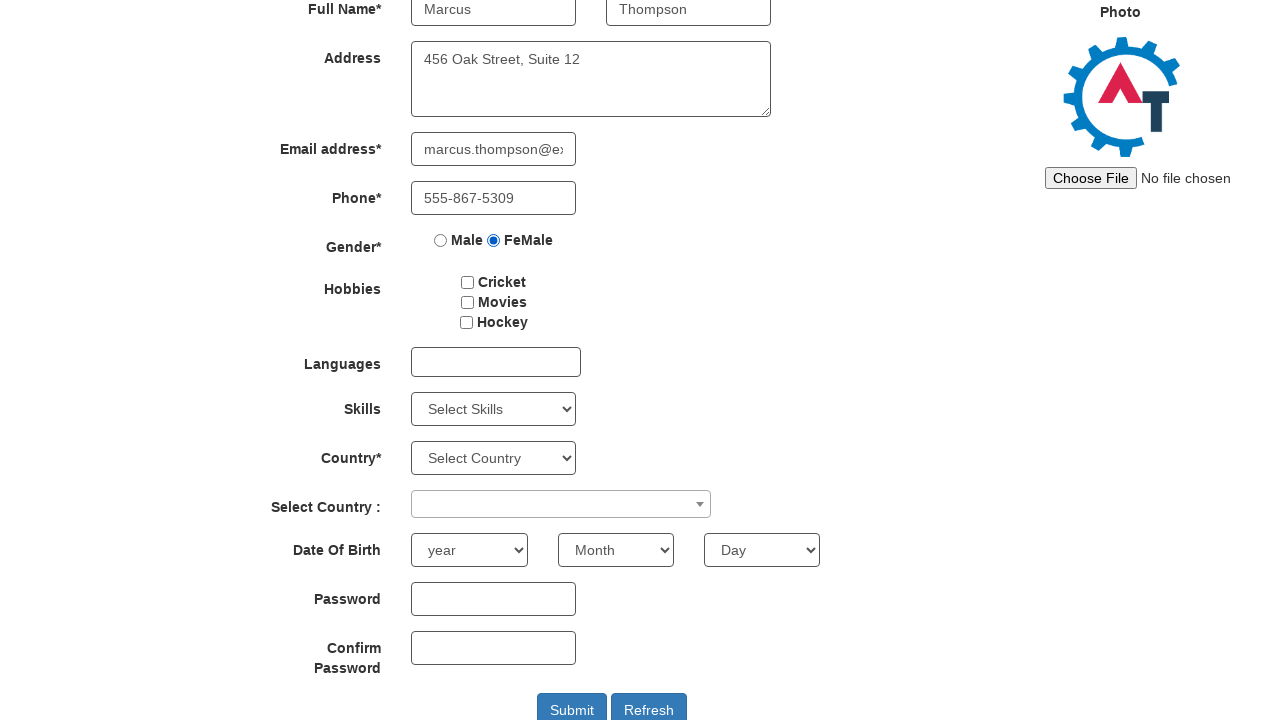

City dropdown combobox became visible
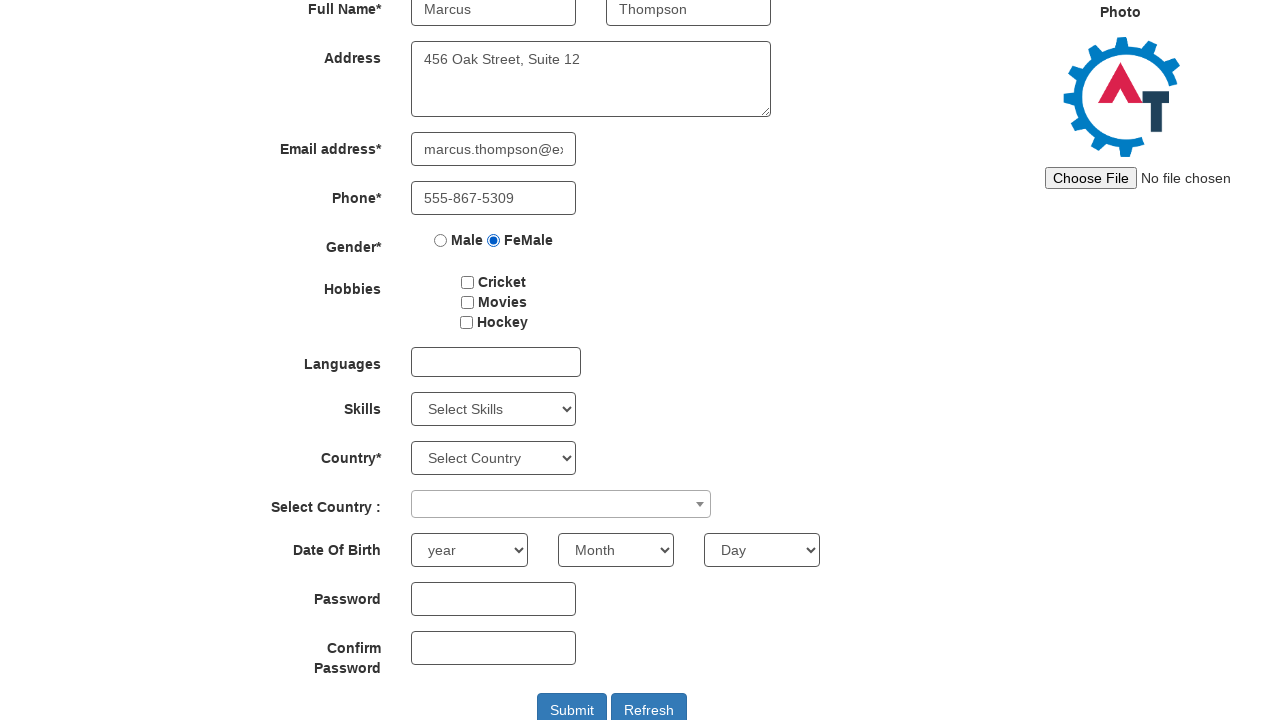

Clicked on city dropdown to open it at (561, 504) on span[role='combobox']
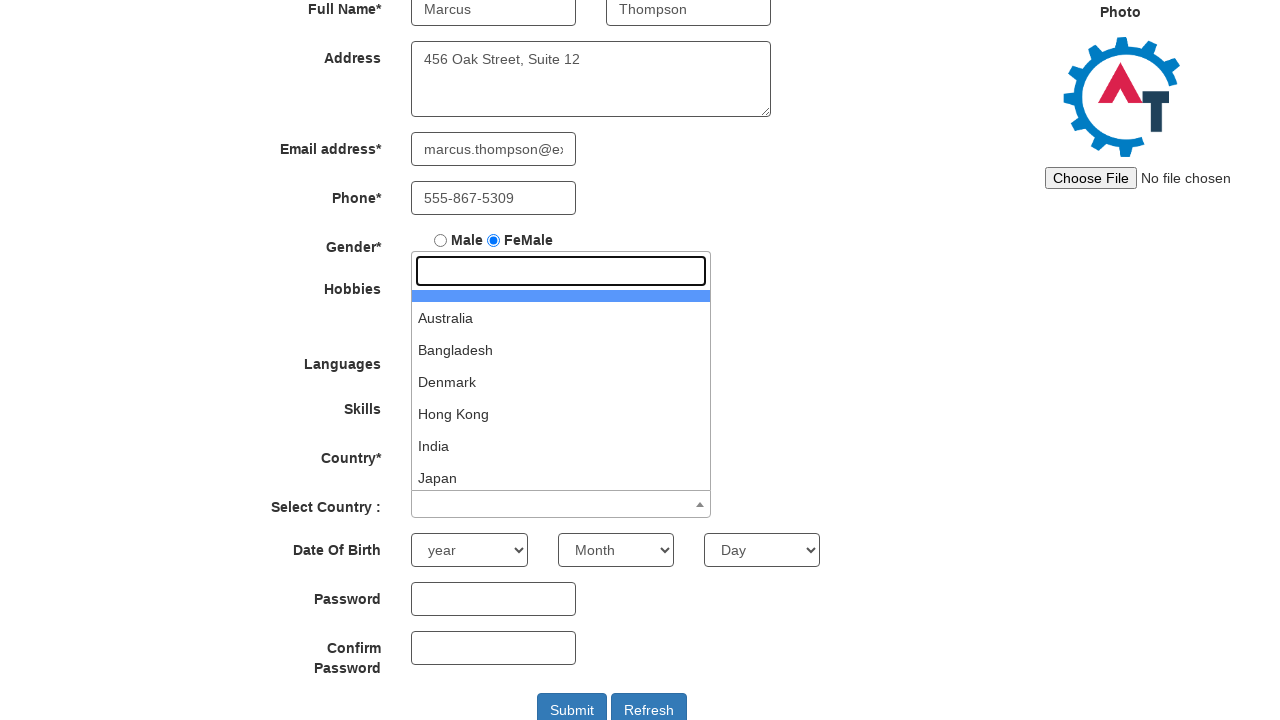

Typed 'Den' in city dropdown search on span[role='combobox']
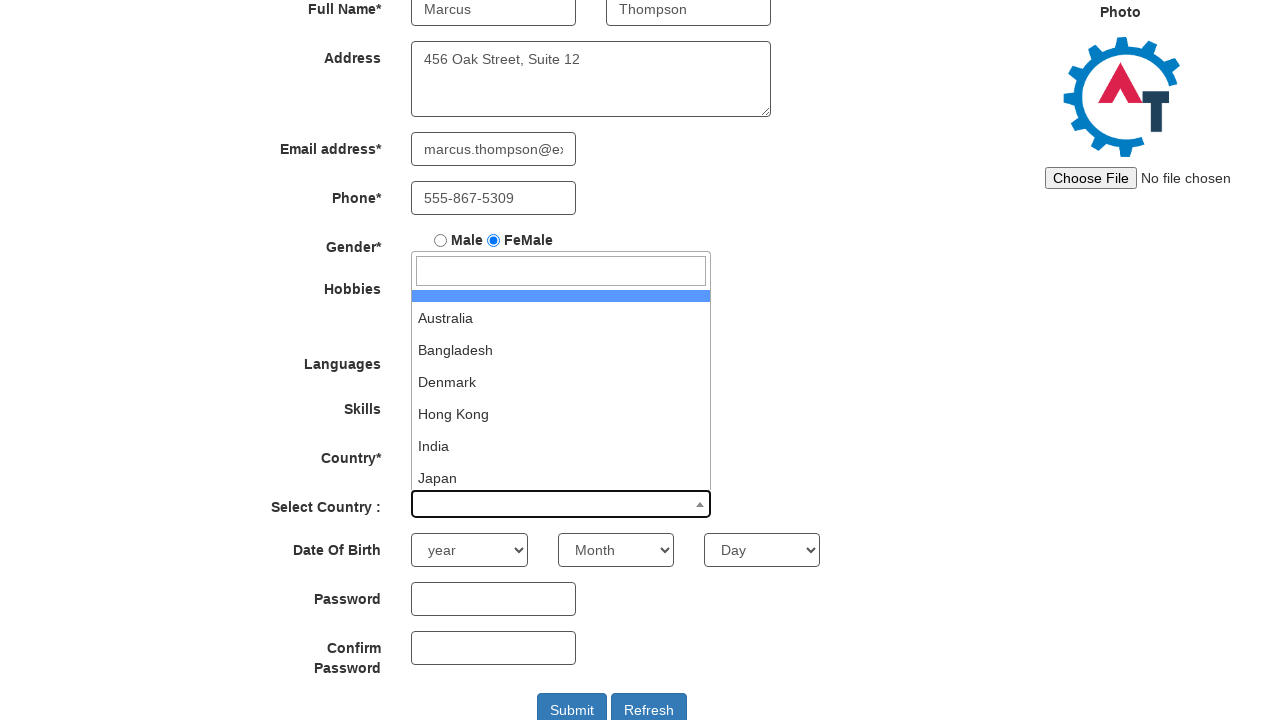

Pressed Enter to select Denver from dropdown
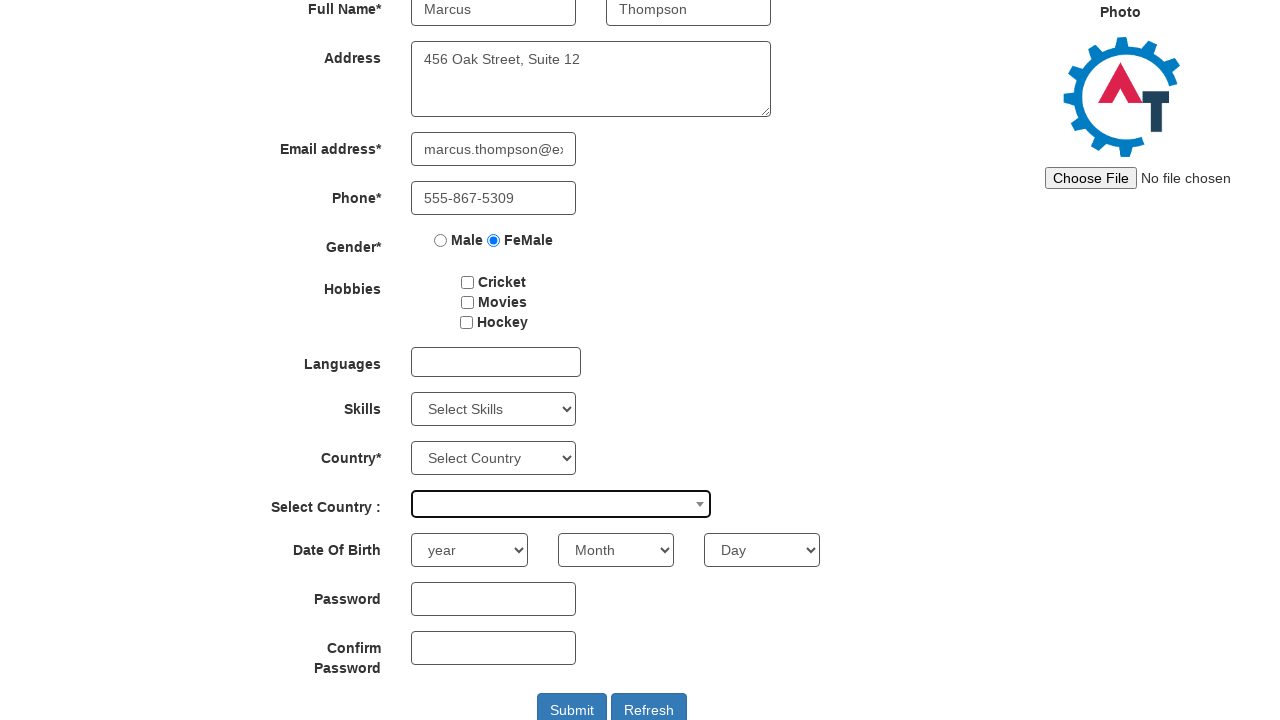

Clicked submit button to register at (572, 703) on #submitbtn
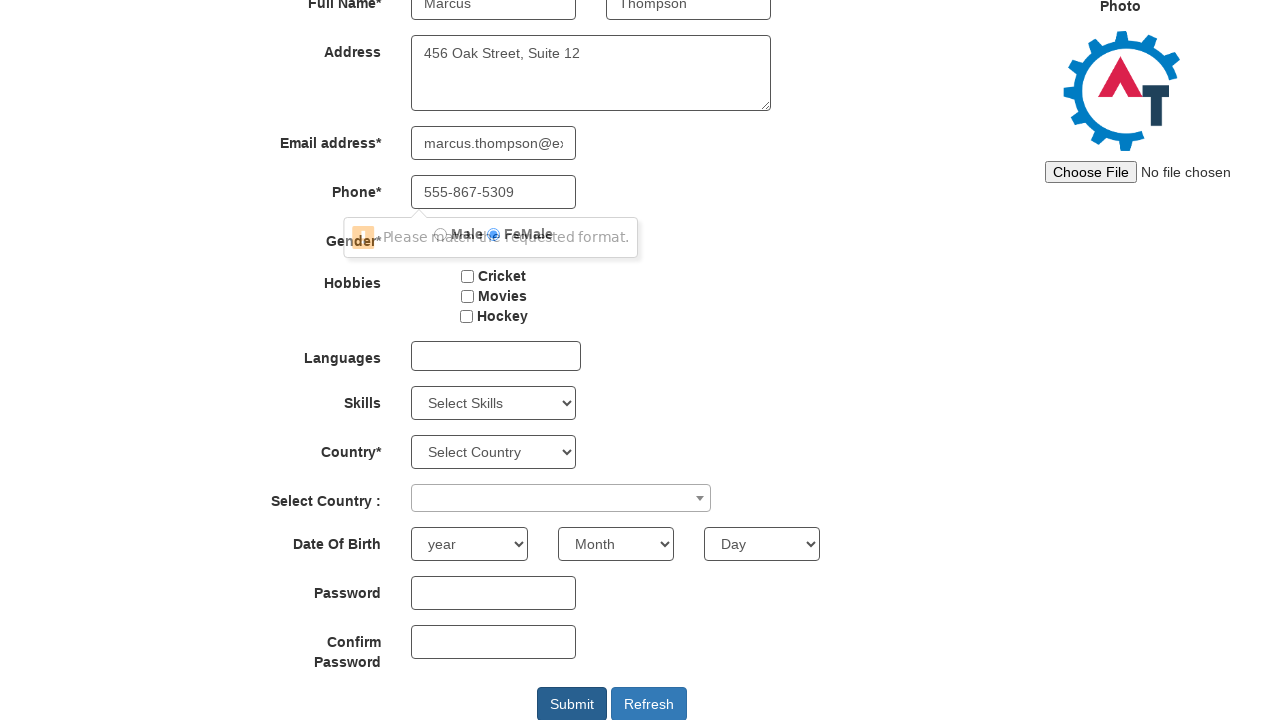

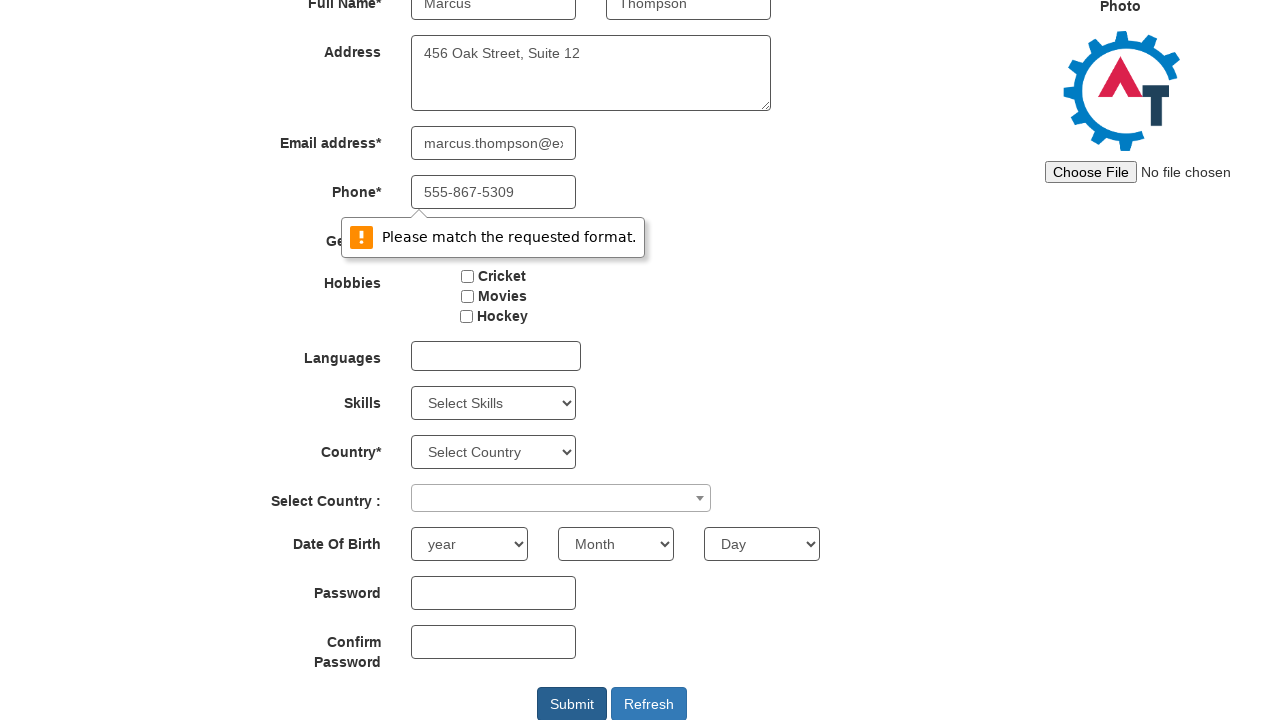